Tests that a valid 5-digit zip code is accepted and allows continuation to the registration page

Starting URL: https://www.sharelane.com/cgi-bin/register.py

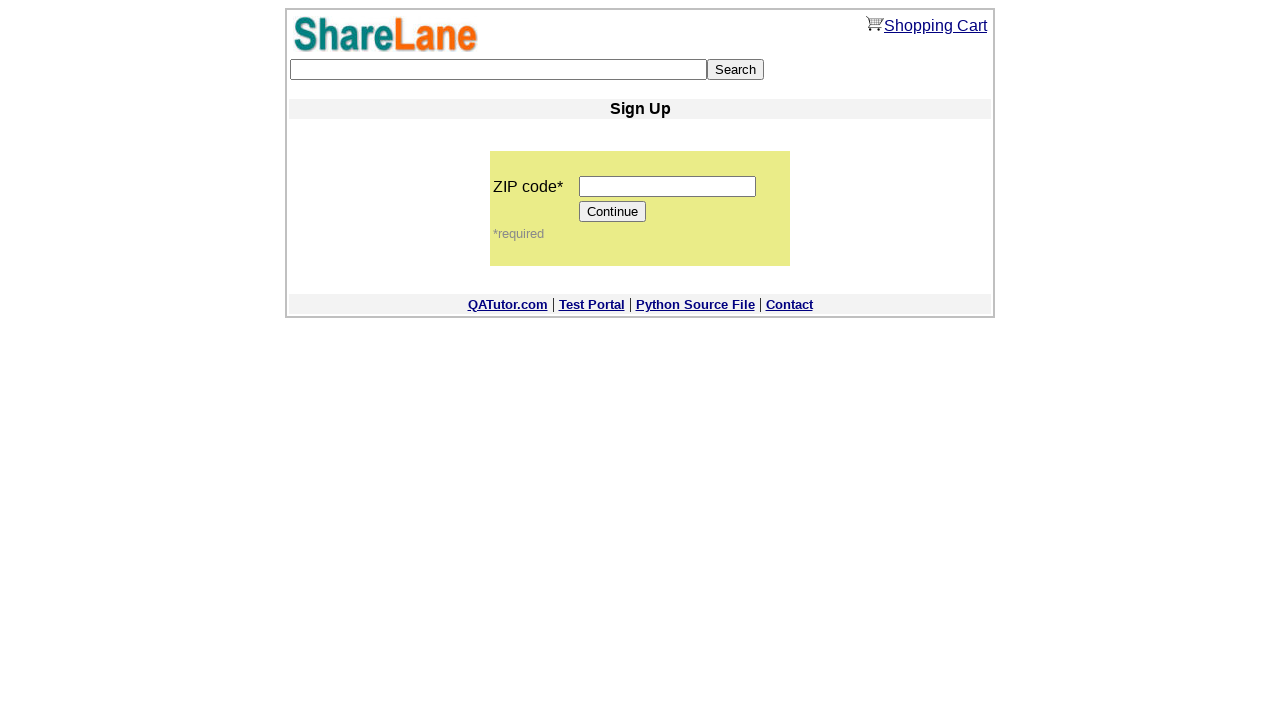

Filled zip code field with valid 5-digit code '11111' on input[name='zip_code']
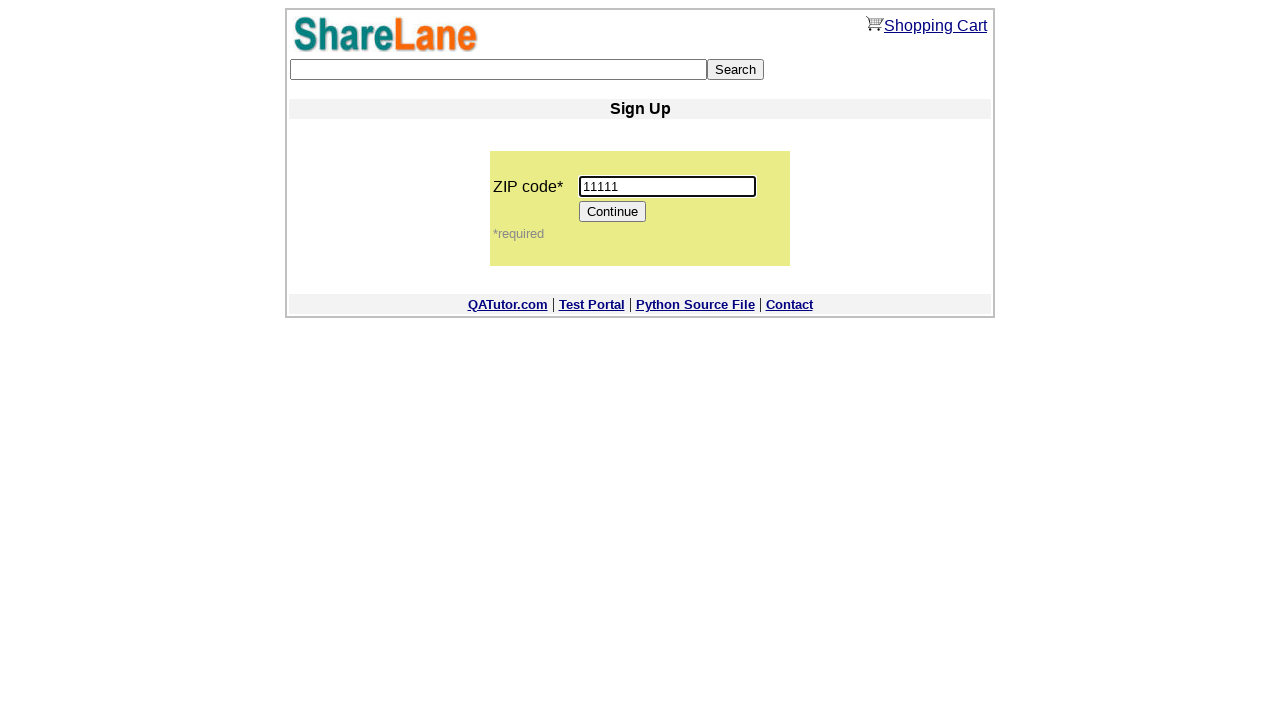

Clicked Continue button to proceed with registration at (613, 212) on input[value='Continue']
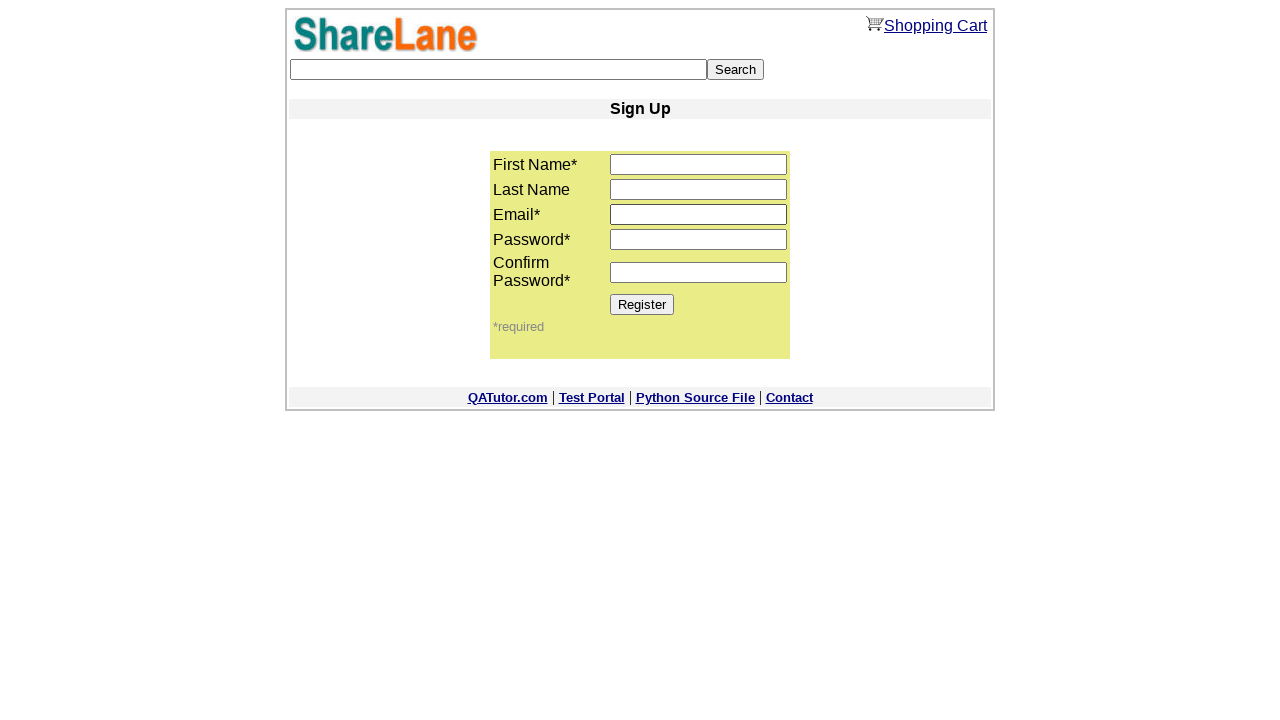

Verified that Register button is displayed on registration page
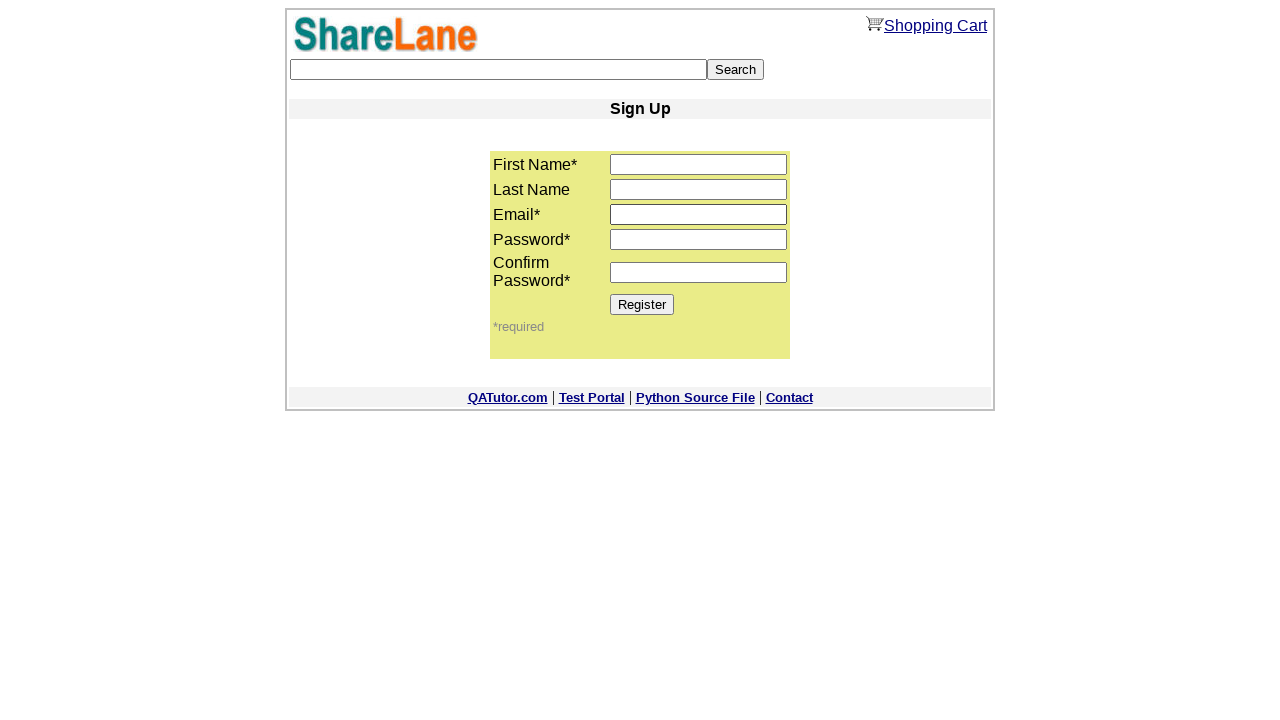

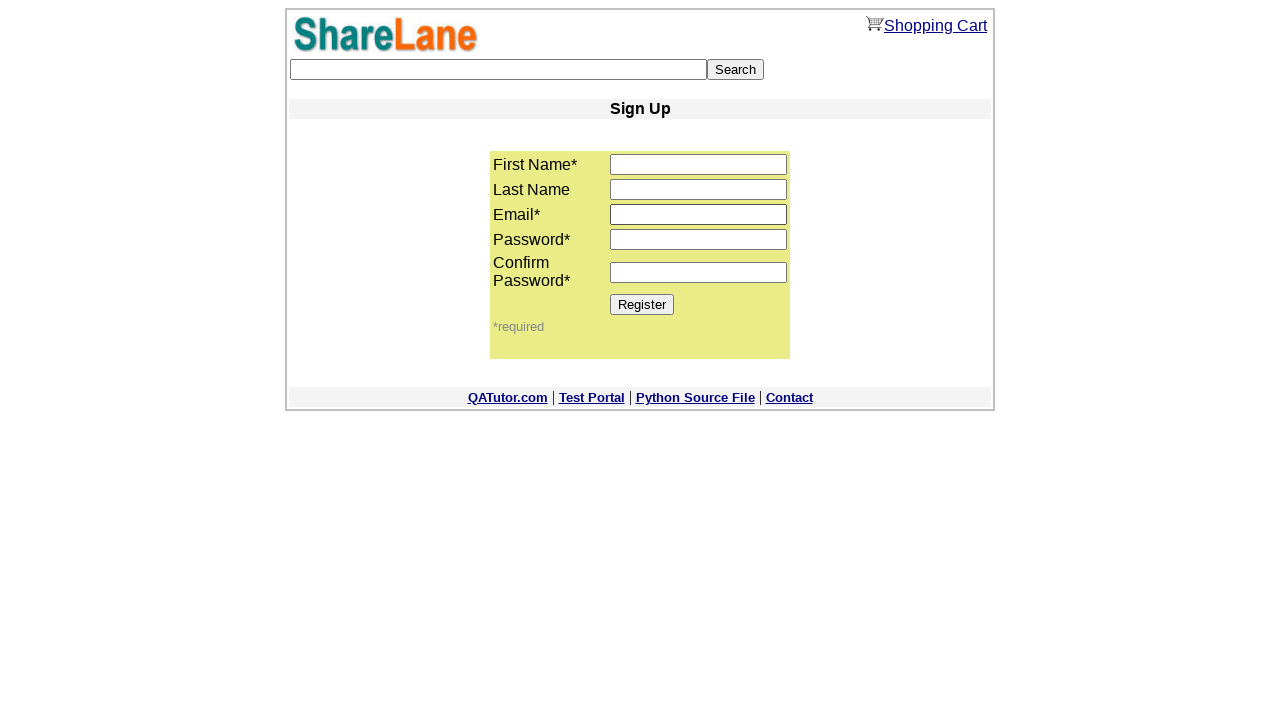